Tests multi-selection functionality in jQuery UI by using Ctrl+click to select multiple non-consecutive items in a selectable list

Starting URL: https://jqueryui.com/selectable/

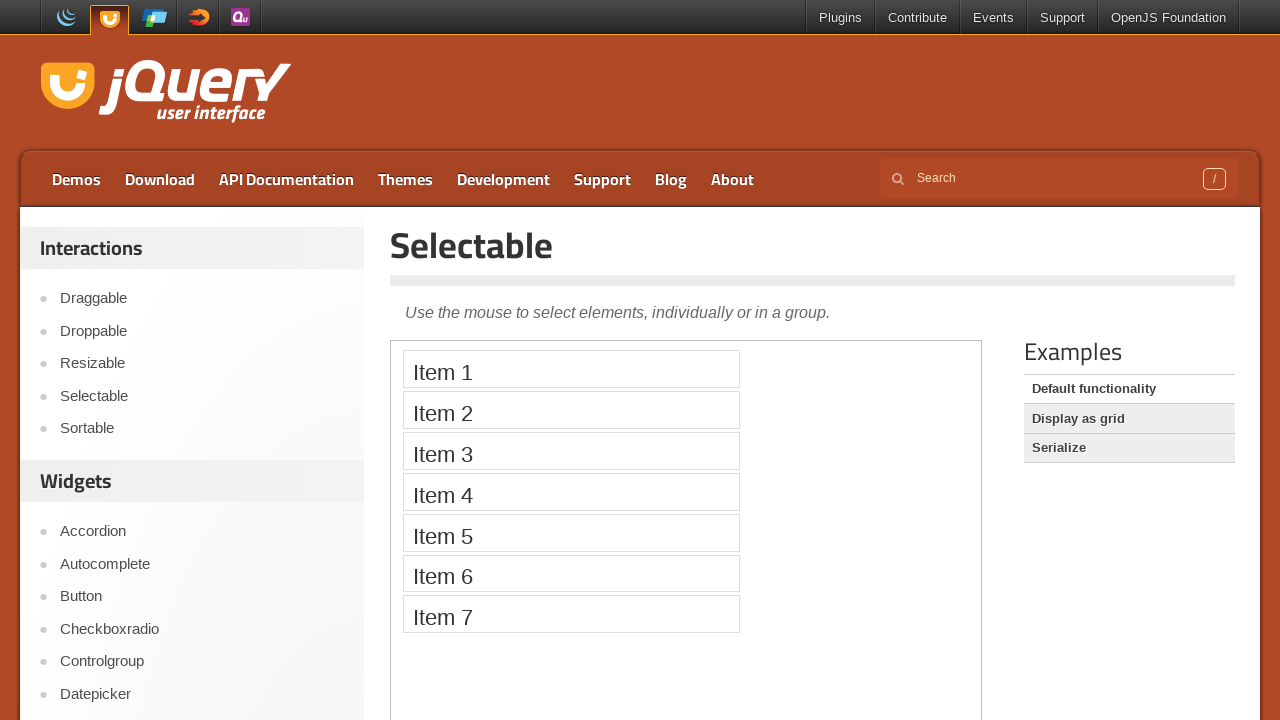

Located iframe containing the selectable demo
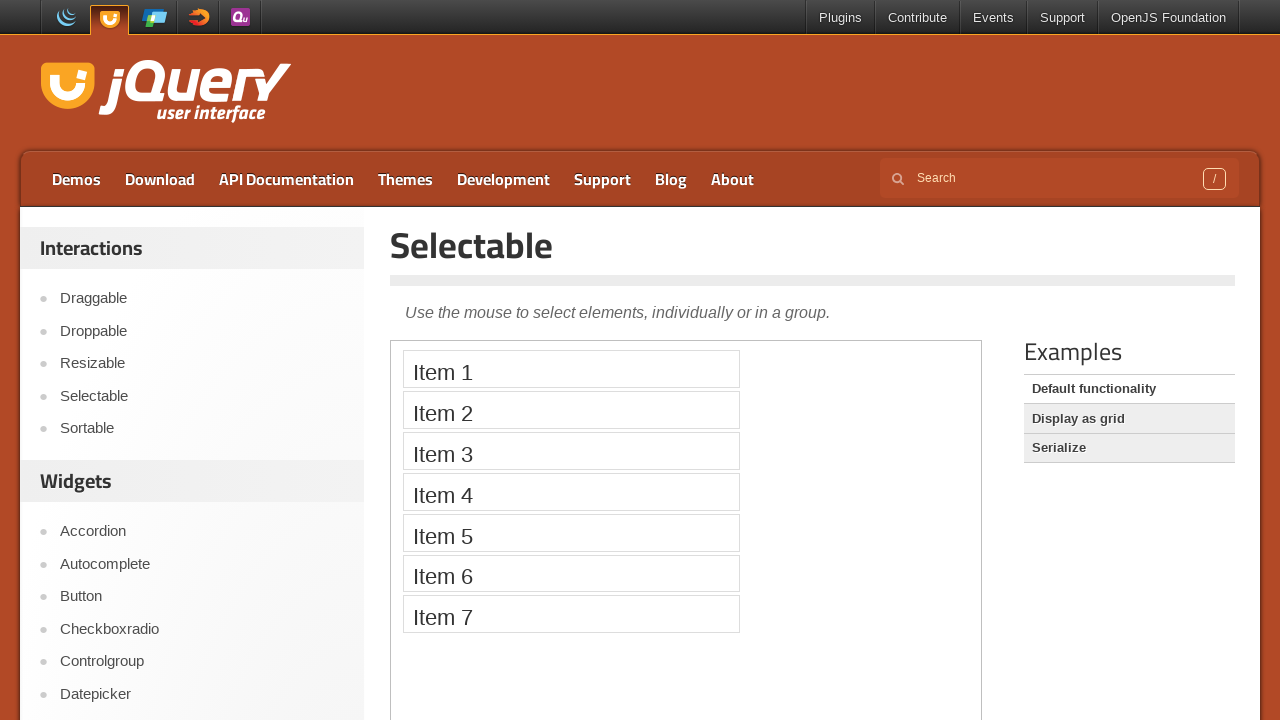

Located Item 1 in the selectable list
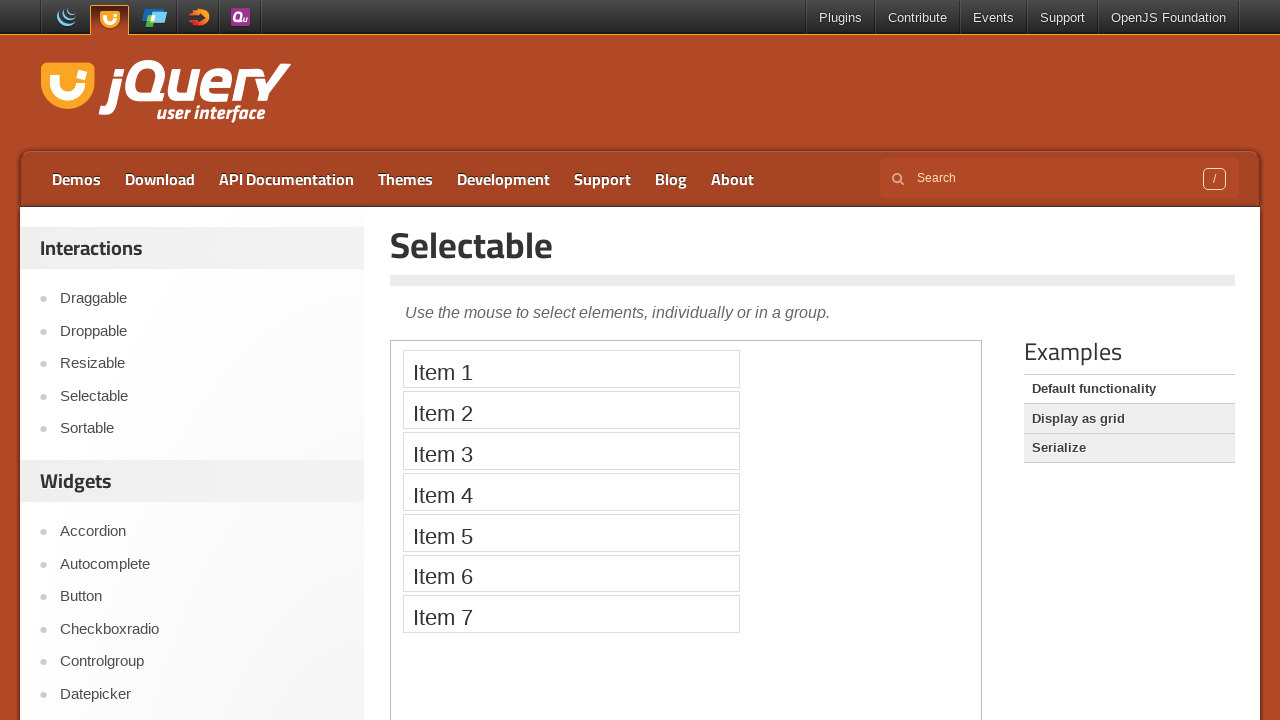

Located Item 3 in the selectable list
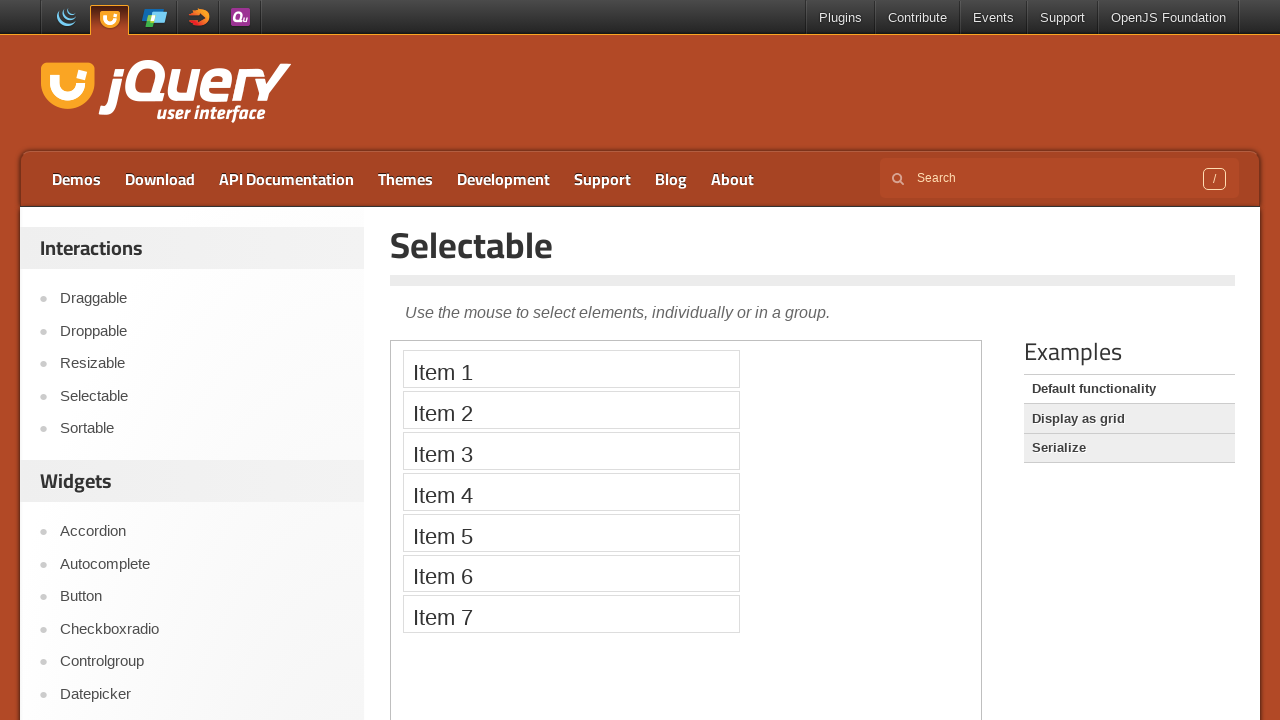

Located Item 5 in the selectable list
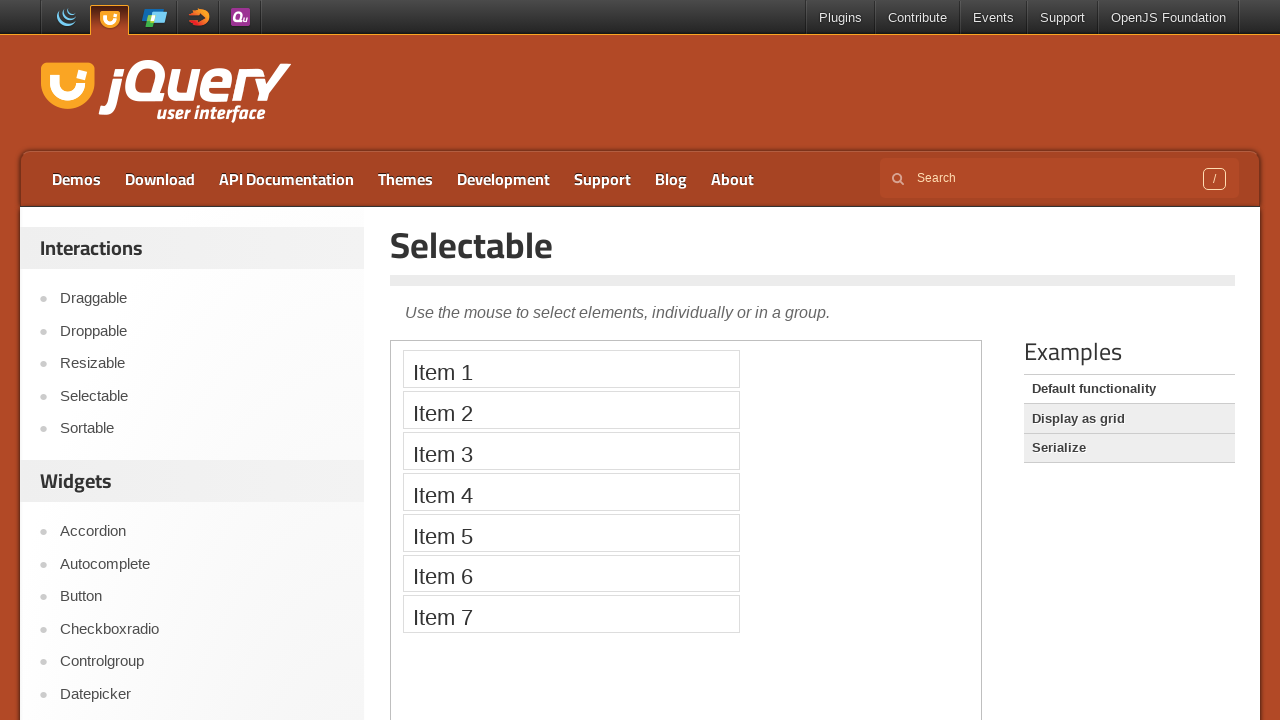

Clicked Item 1 to select it at (571, 369) on iframe >> nth=0 >> internal:control=enter-frame >> li:text('Item 1')
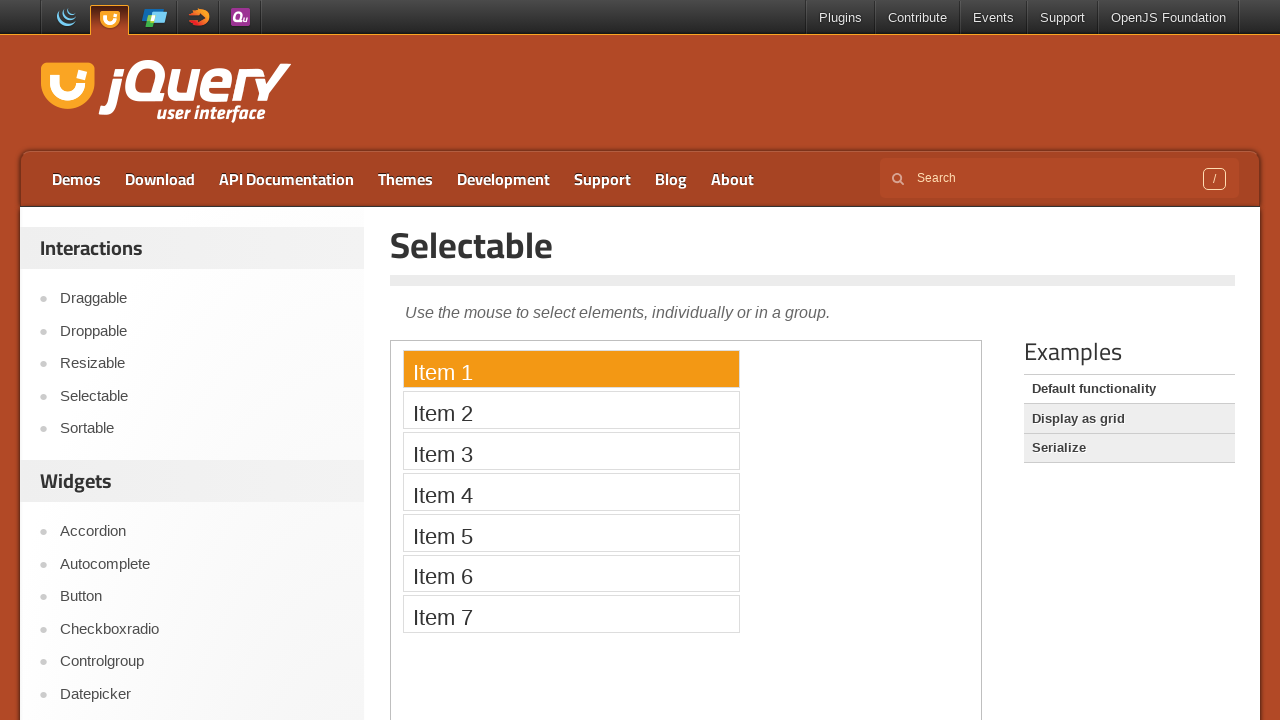

Ctrl+clicked Item 3 to add it to selection at (571, 451) on iframe >> nth=0 >> internal:control=enter-frame >> li:text('Item 3')
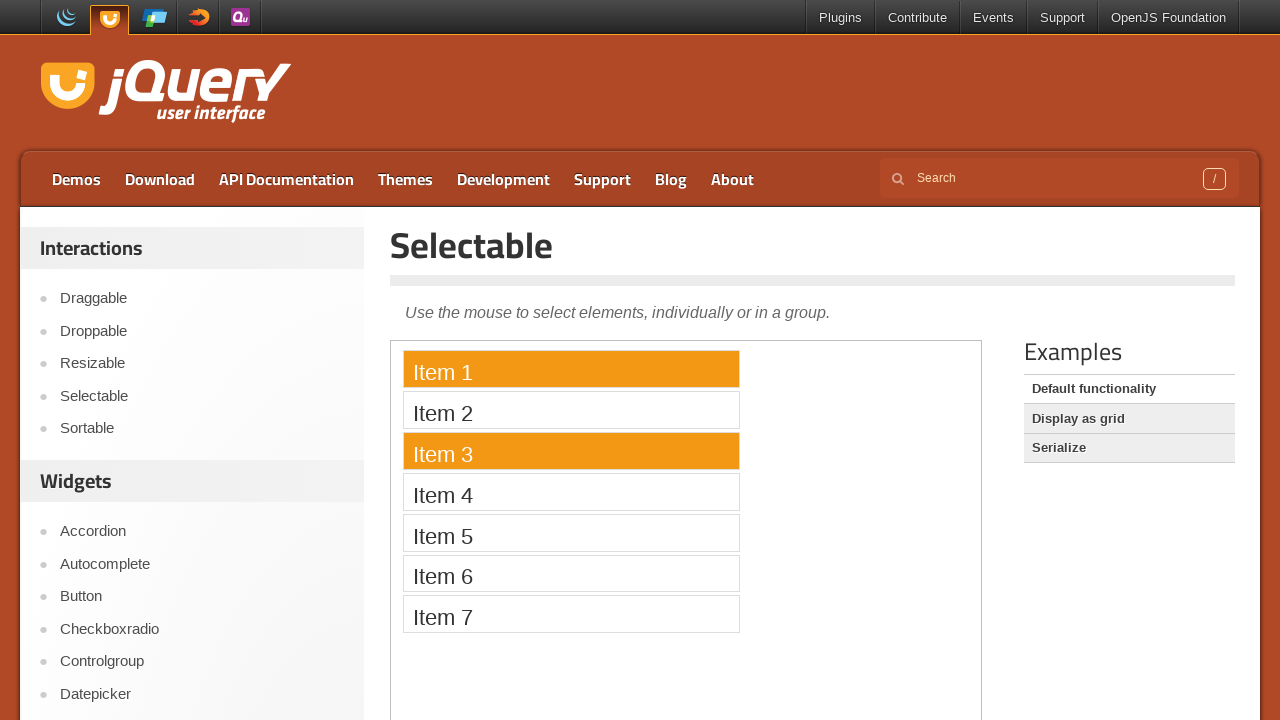

Ctrl+clicked Item 5 to add it to selection at (571, 532) on iframe >> nth=0 >> internal:control=enter-frame >> li:text('Item 5')
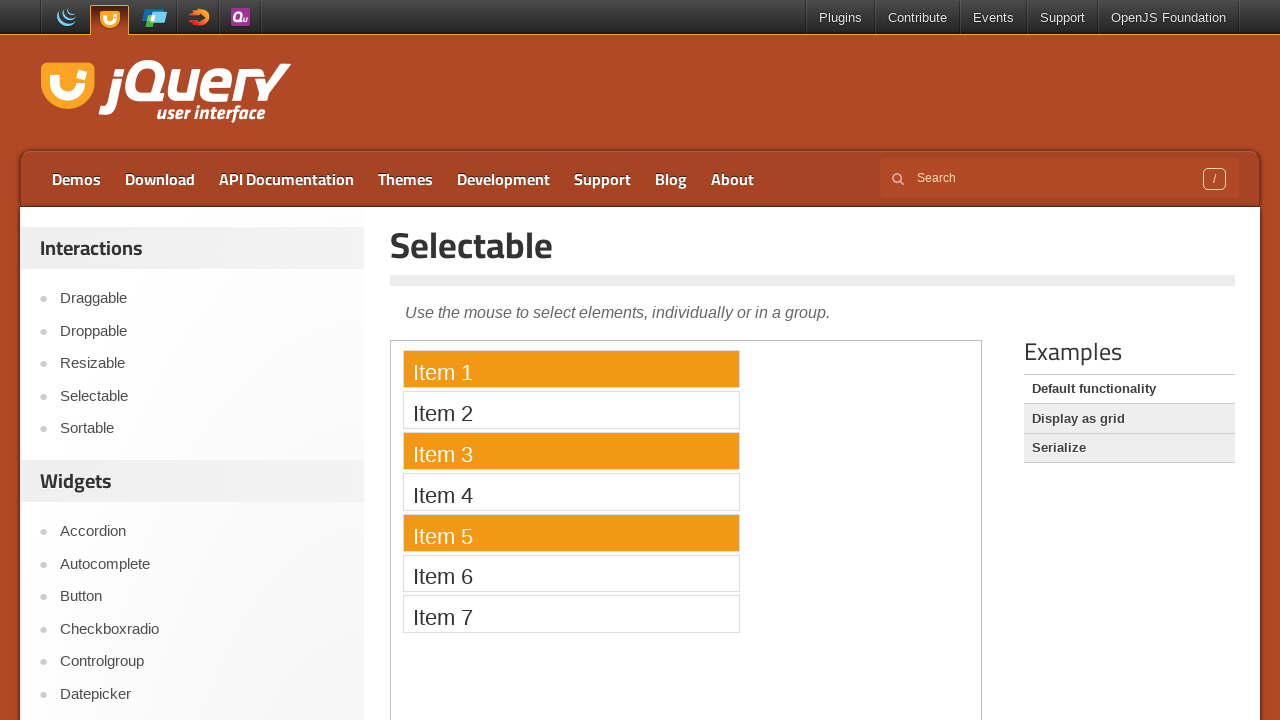

Scrolled to ensure Item 1 is visible in the viewport
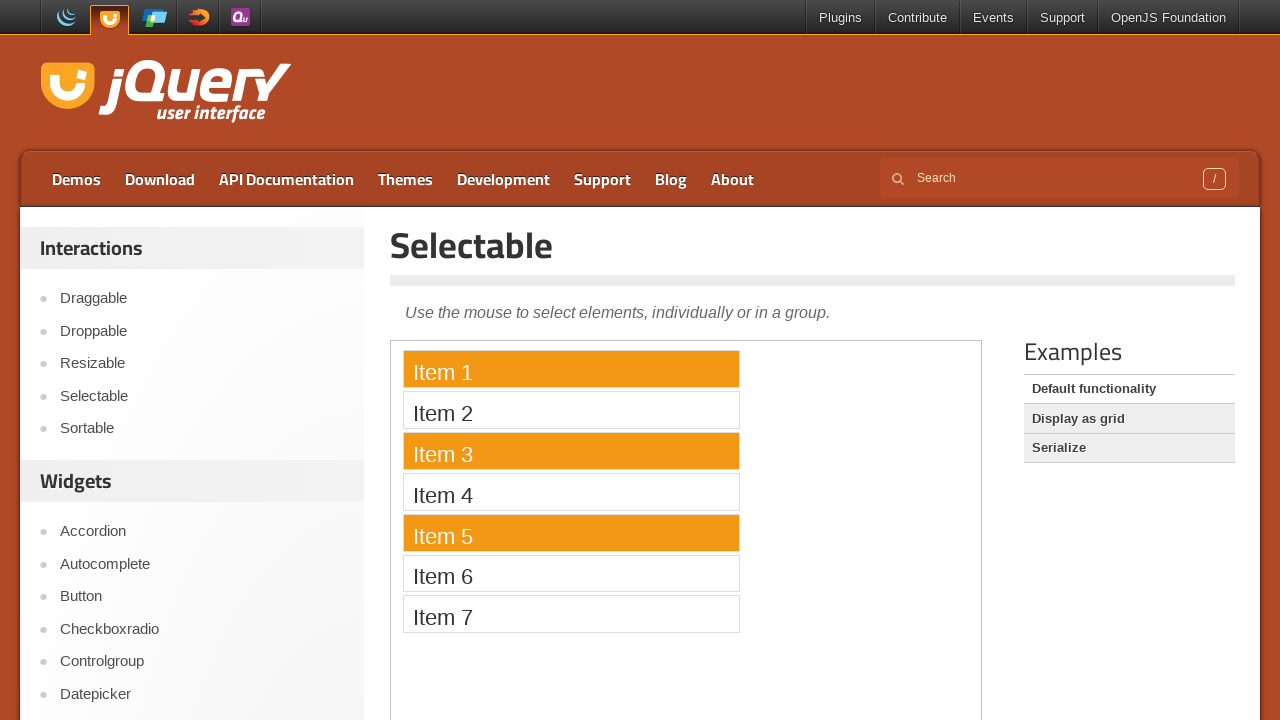

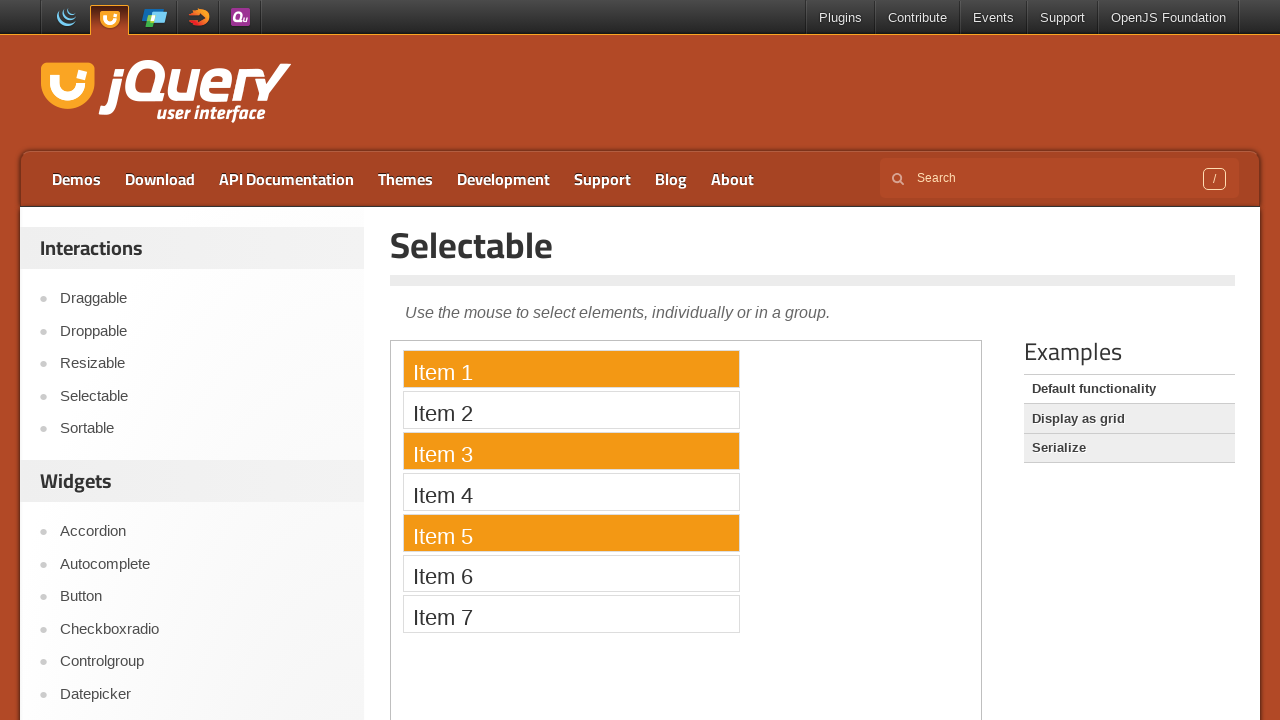